Tests an explicit wait scenario where the script waits for a price to change to "$100", clicks a book button, then on the next page calculates a mathematical answer based on a displayed value and submits it.

Starting URL: http://suninjuly.github.io/explicit_wait2.html

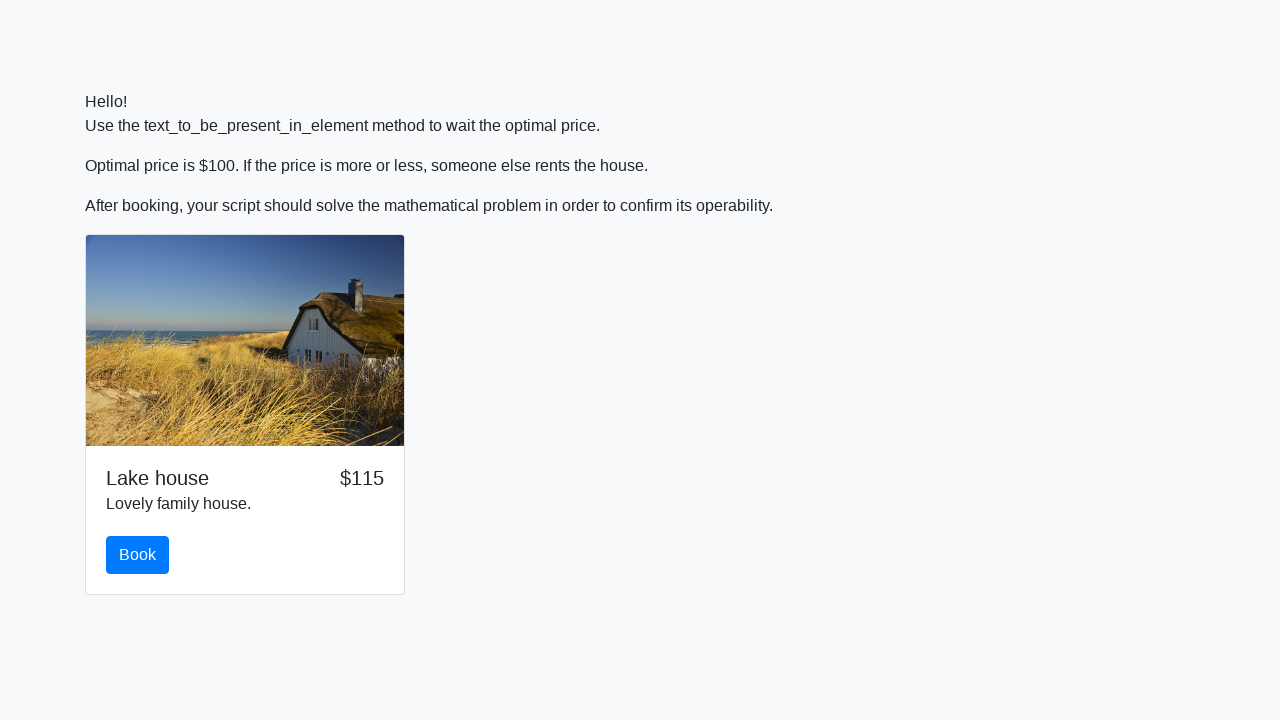

Waited for price to change to $100
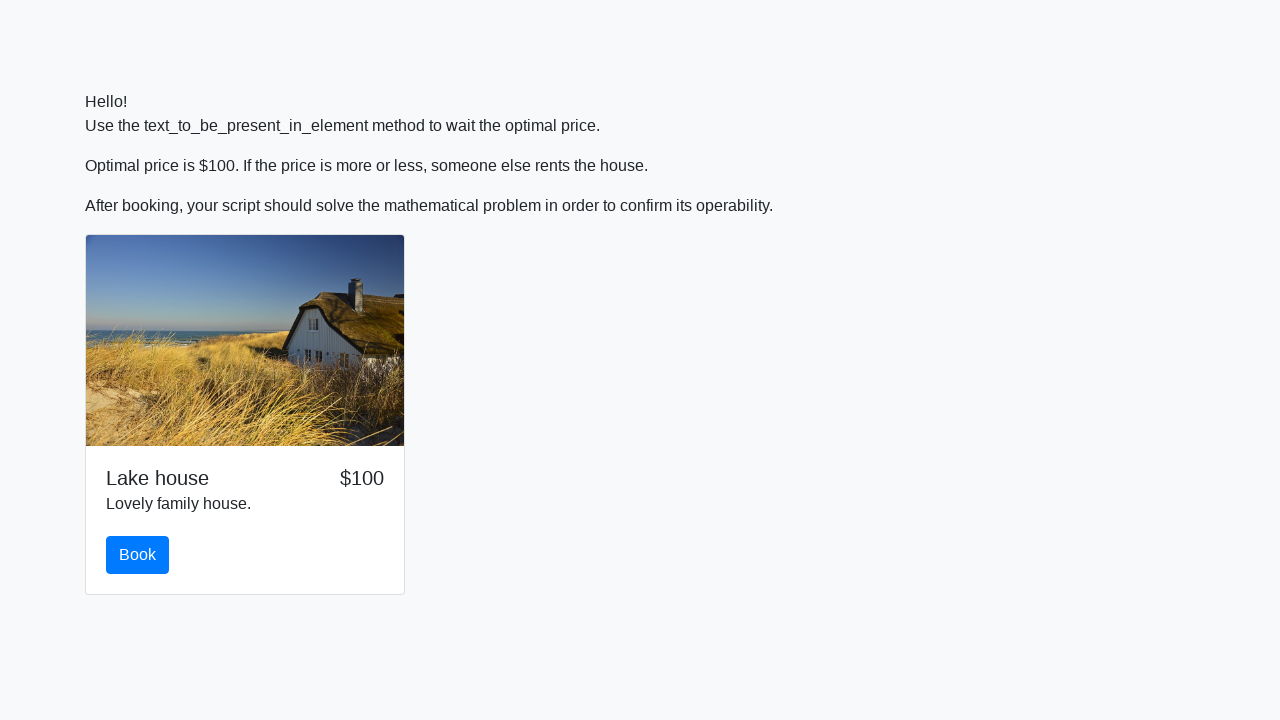

Clicked book button at (138, 555) on button#book
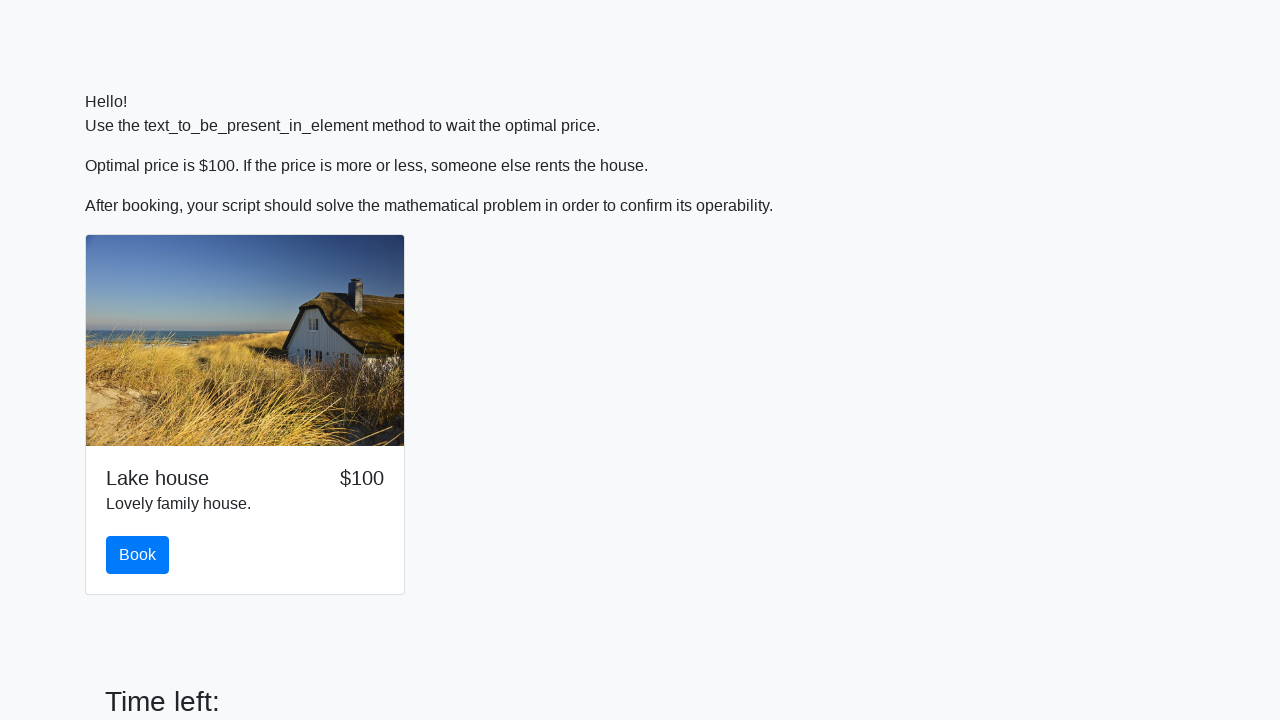

Retrieved x value from page: 442
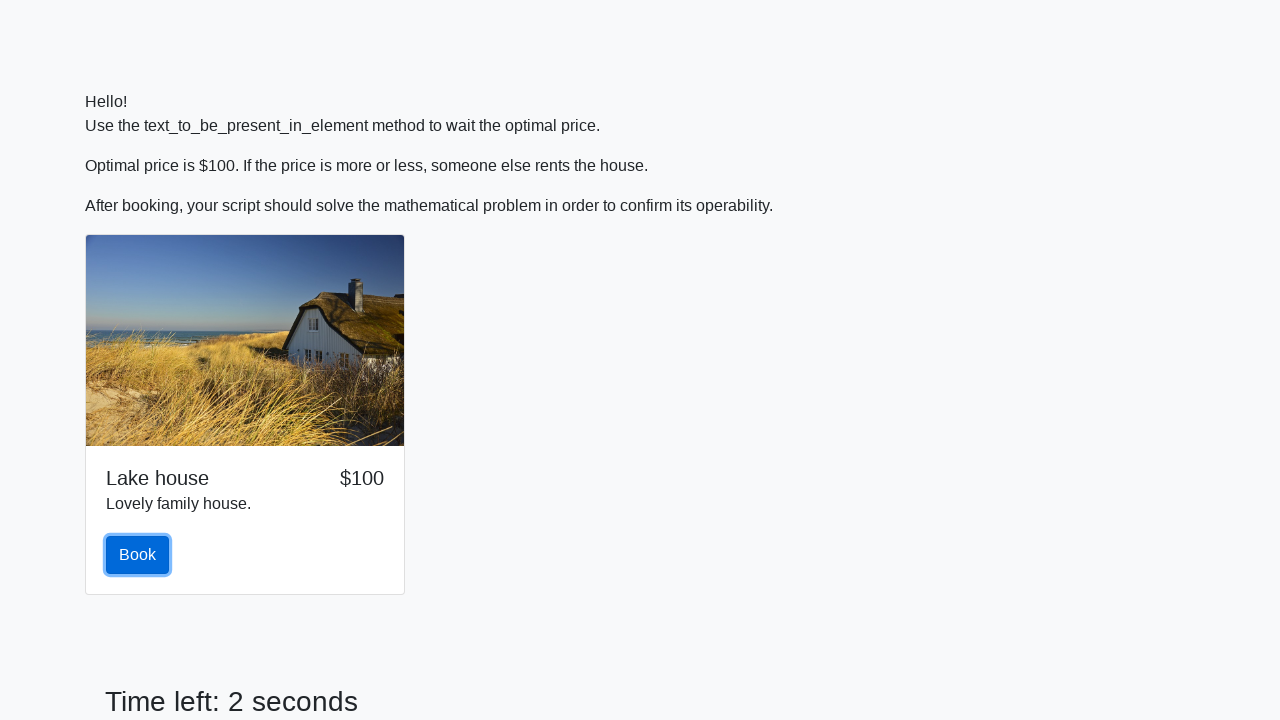

Calculated mathematical answer: 2.288649232197699
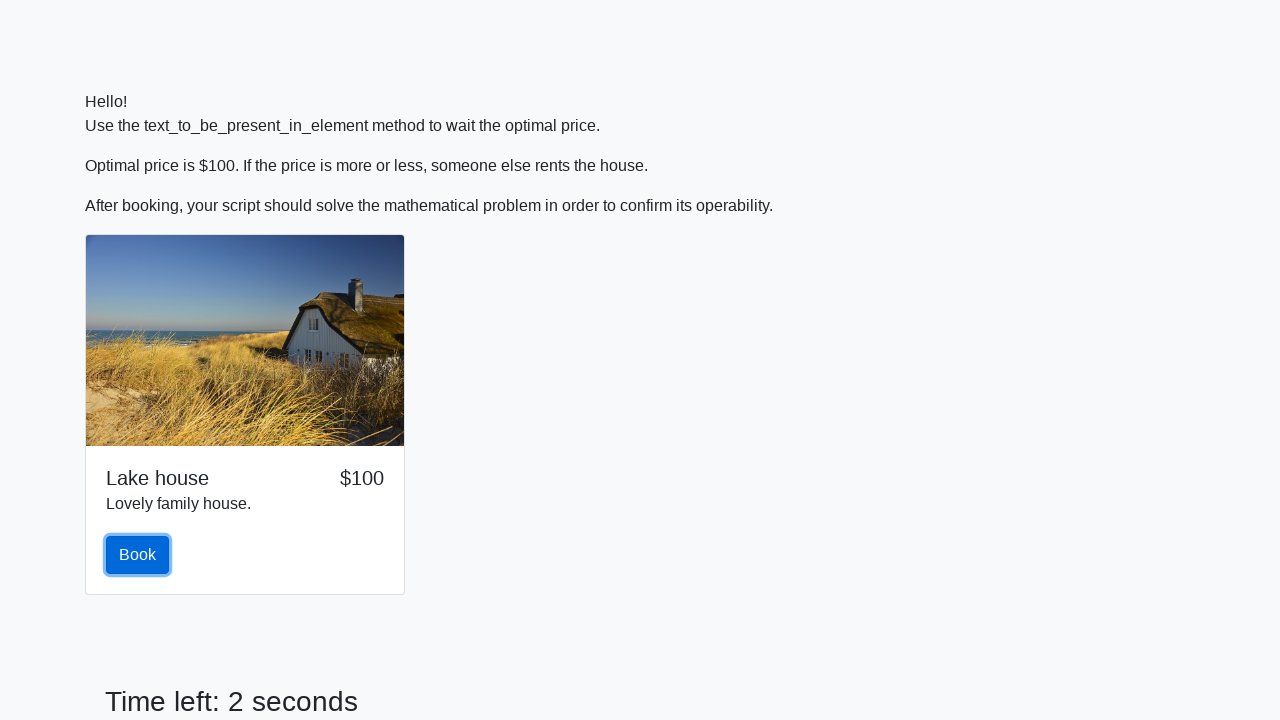

Filled answer field with calculated value on #answer
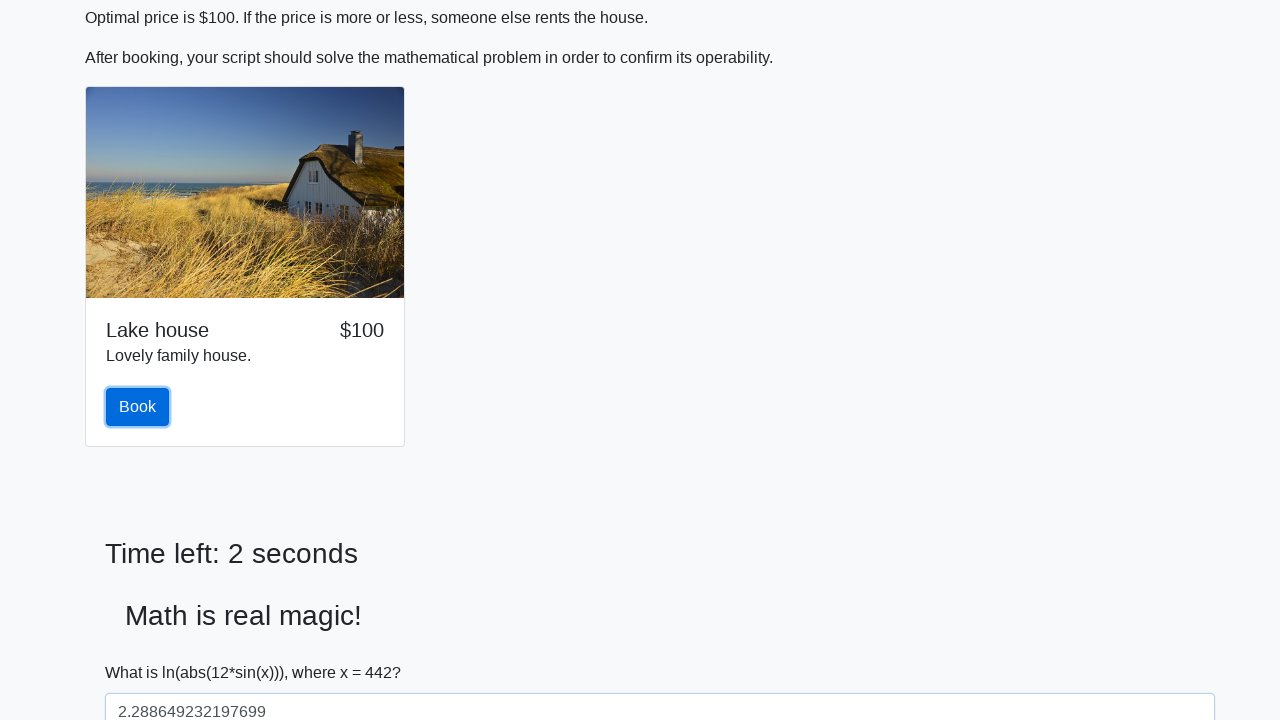

Clicked solve button to submit answer at (143, 651) on #solve
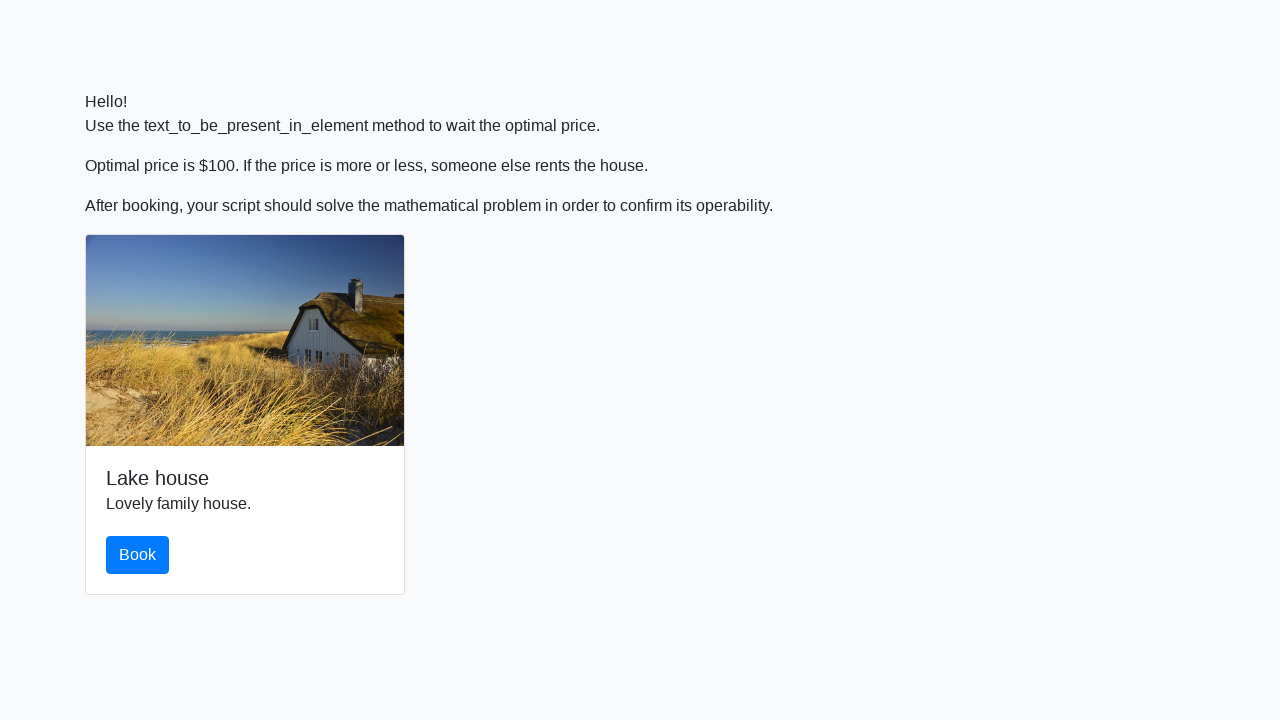

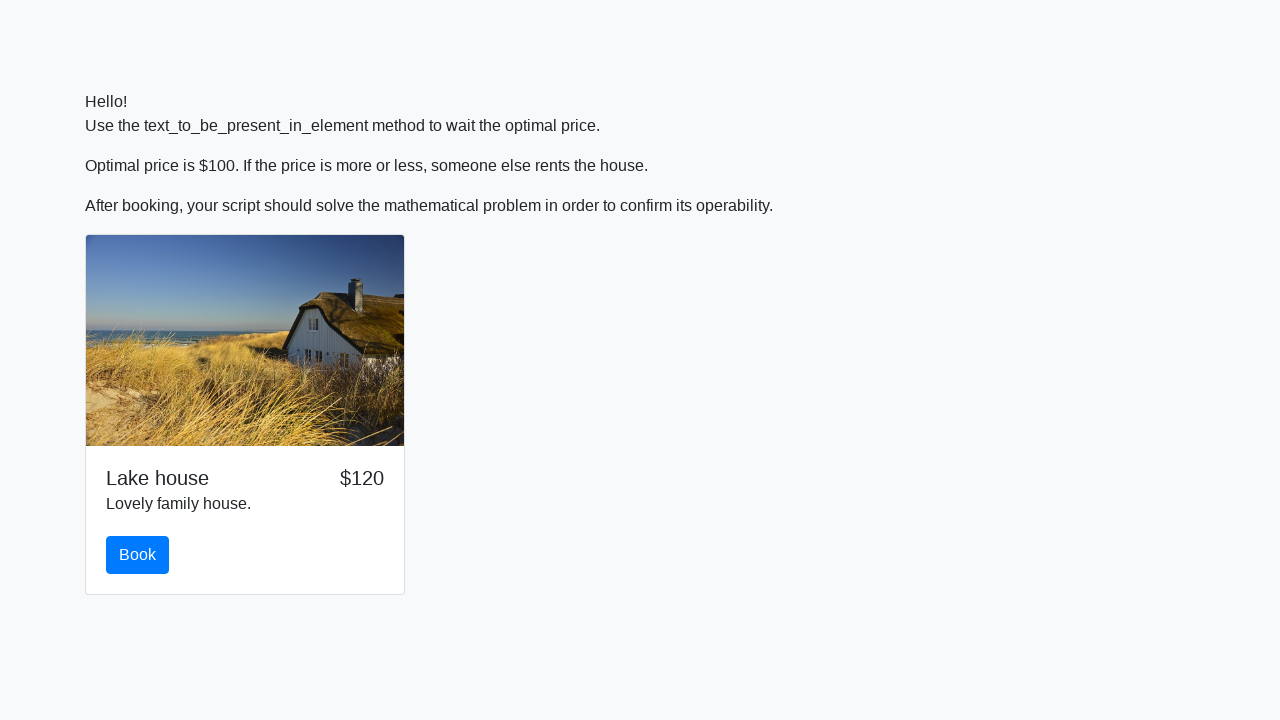